Tests hover functionality by hovering over the first avatar on the page and verifying that the caption/additional user information becomes visible.

Starting URL: http://the-internet.herokuapp.com/hovers

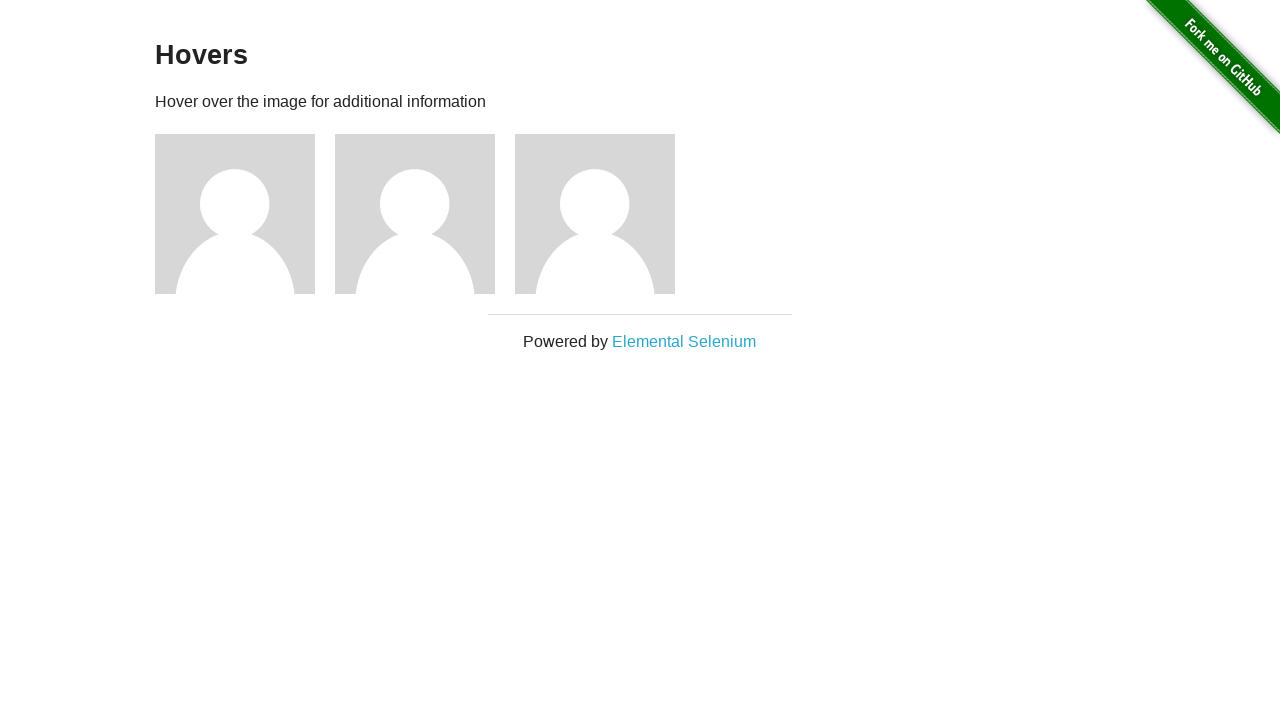

Located the first avatar element on the page
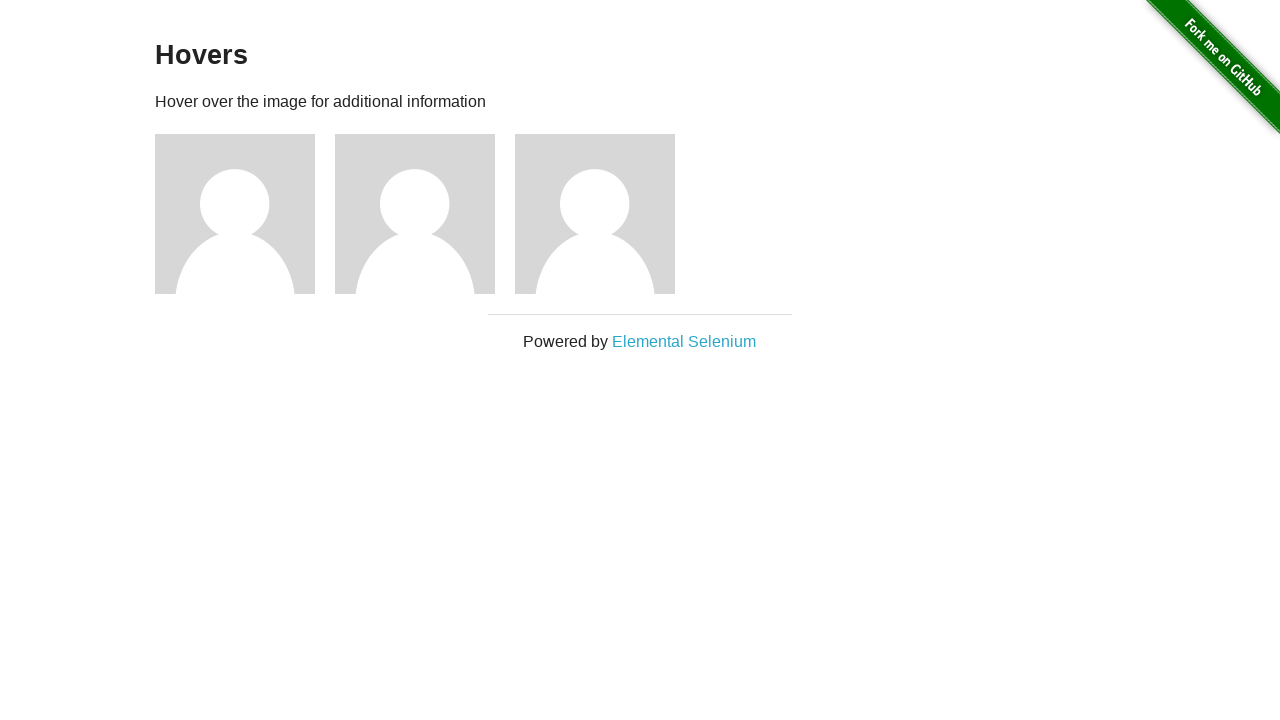

Hovered over the first avatar element at (245, 214) on .figure >> nth=0
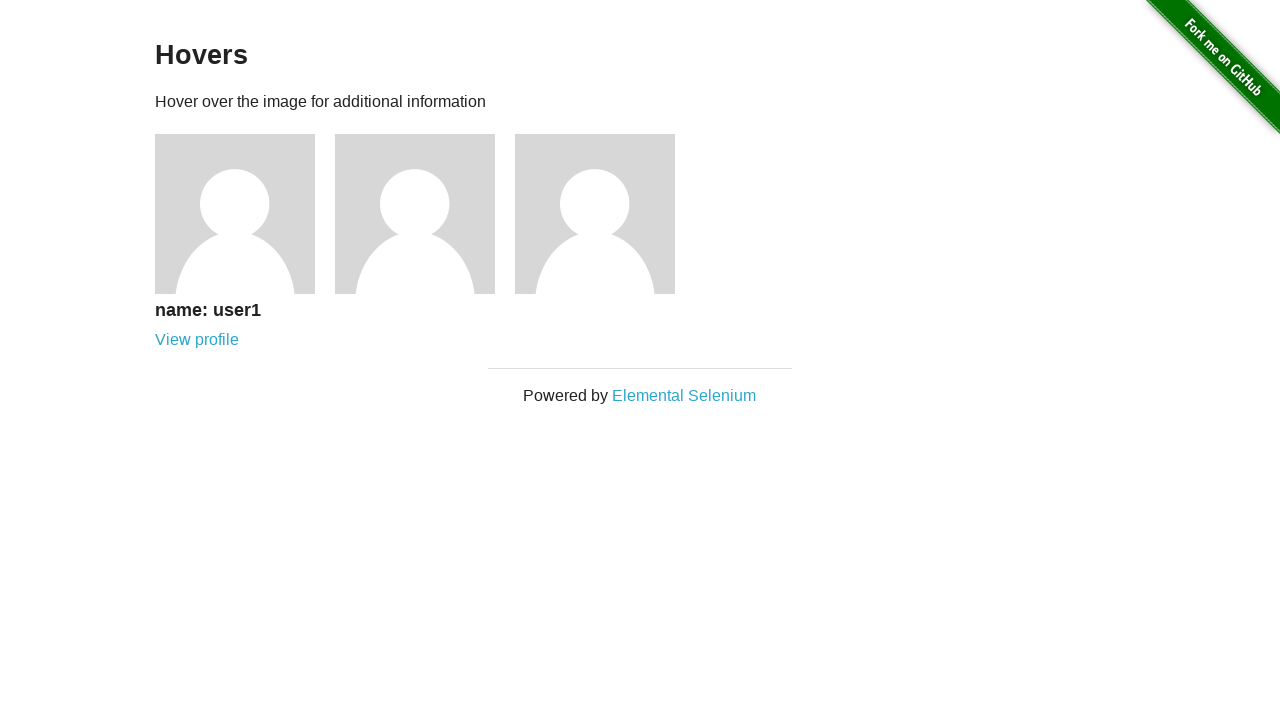

Located the figcaption element for the hovered avatar
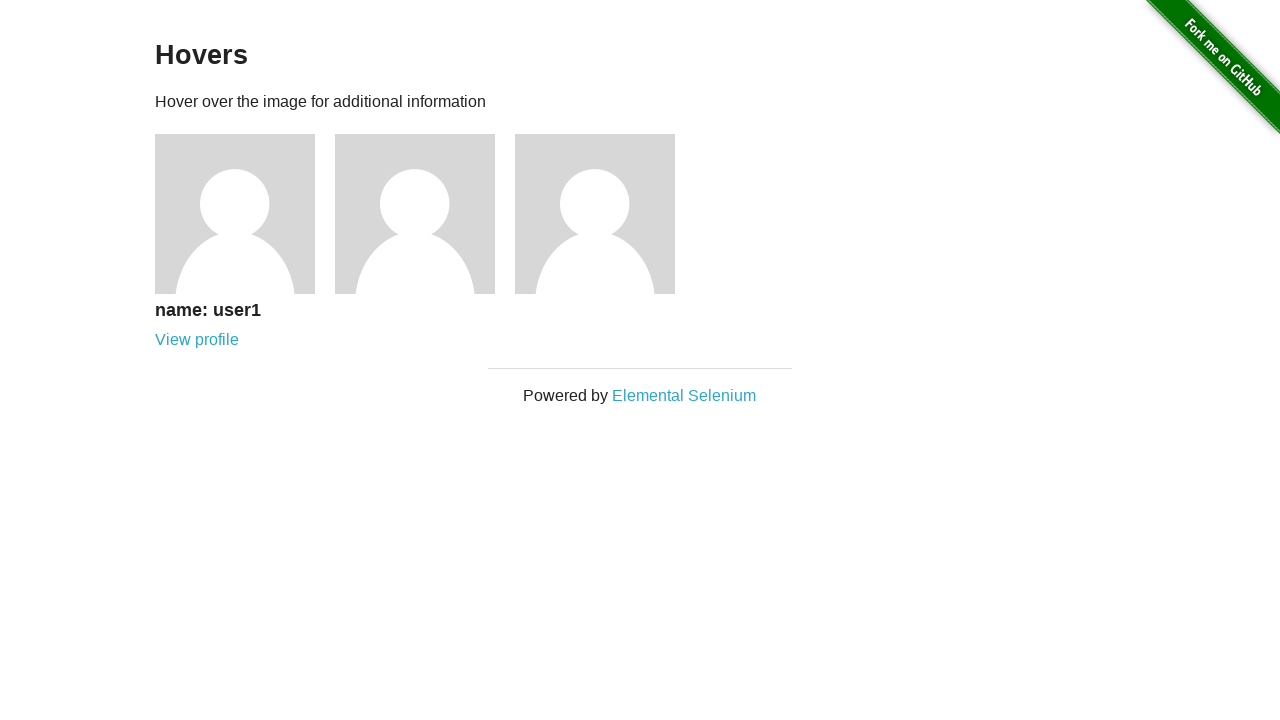

Verified that the avatar caption is visible after hovering
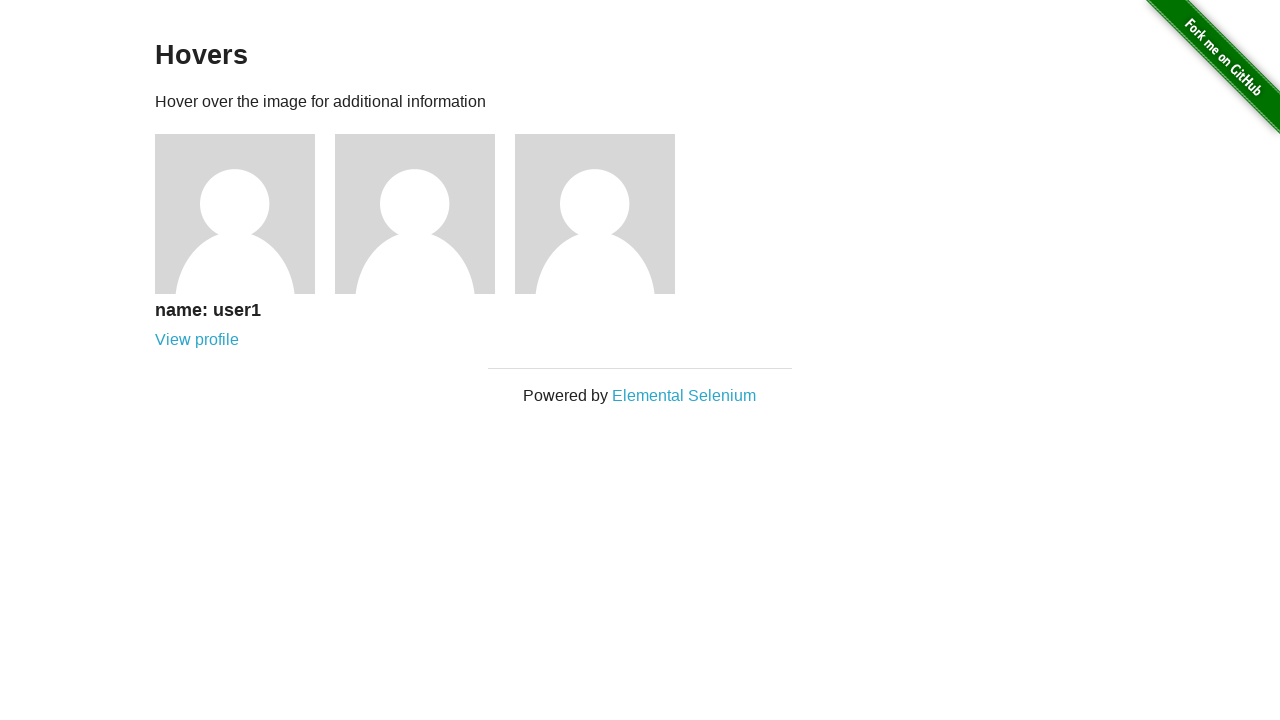

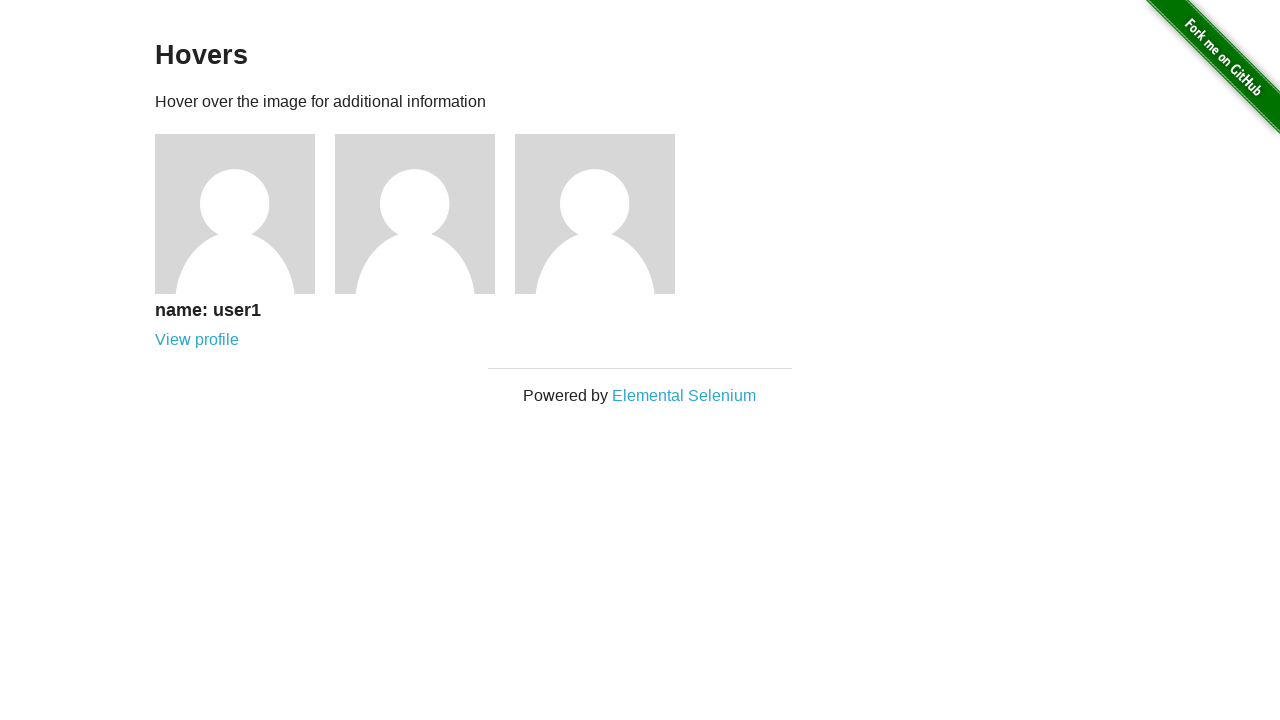